Tests checkbox functionality by clicking the second checkbox and verifying the selection states of all three checkboxes

Starting URL: https://rahulshettyacademy.com/AutomationPractice/

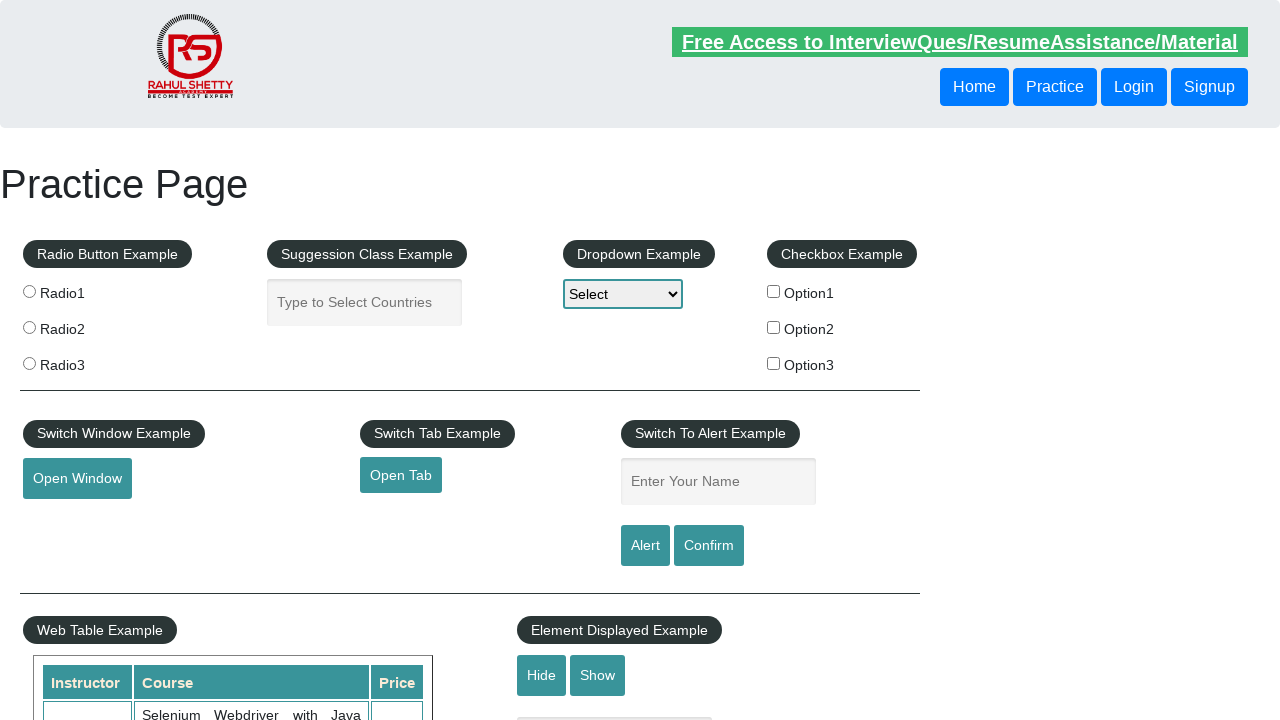

Clicked the second checkbox at (774, 327) on #checkBoxOption2
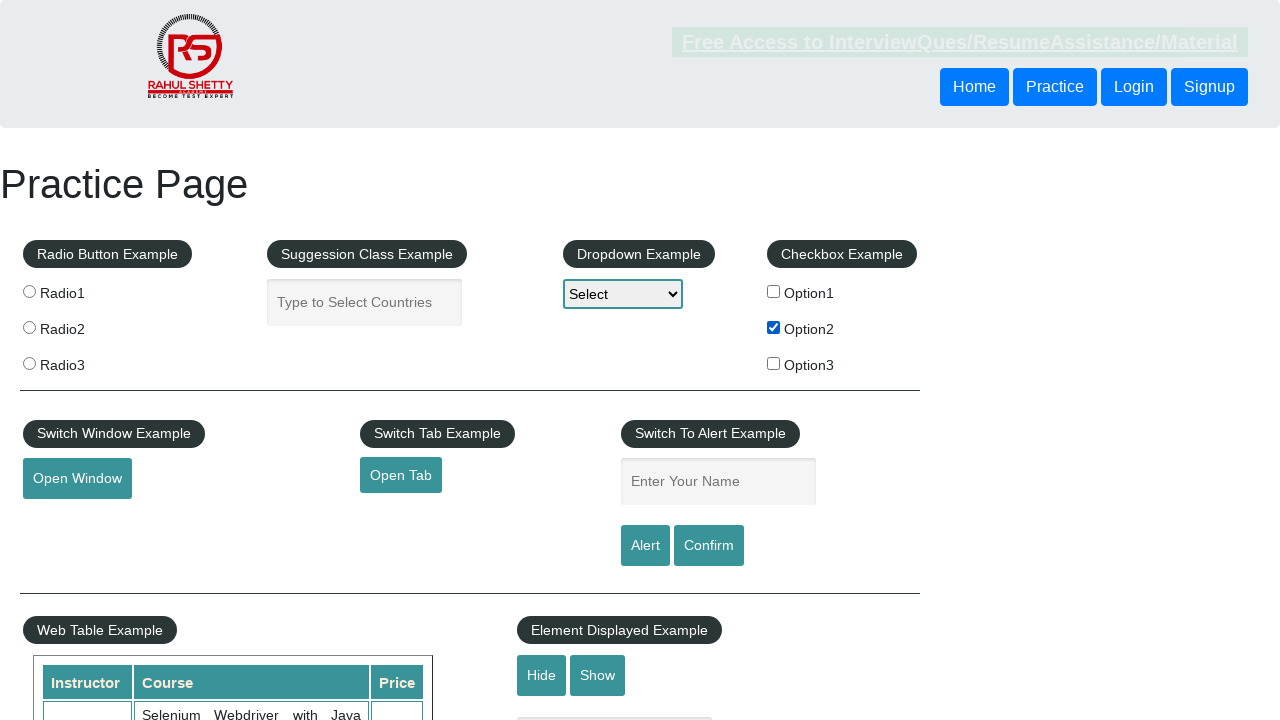

Verified first checkbox is unchecked
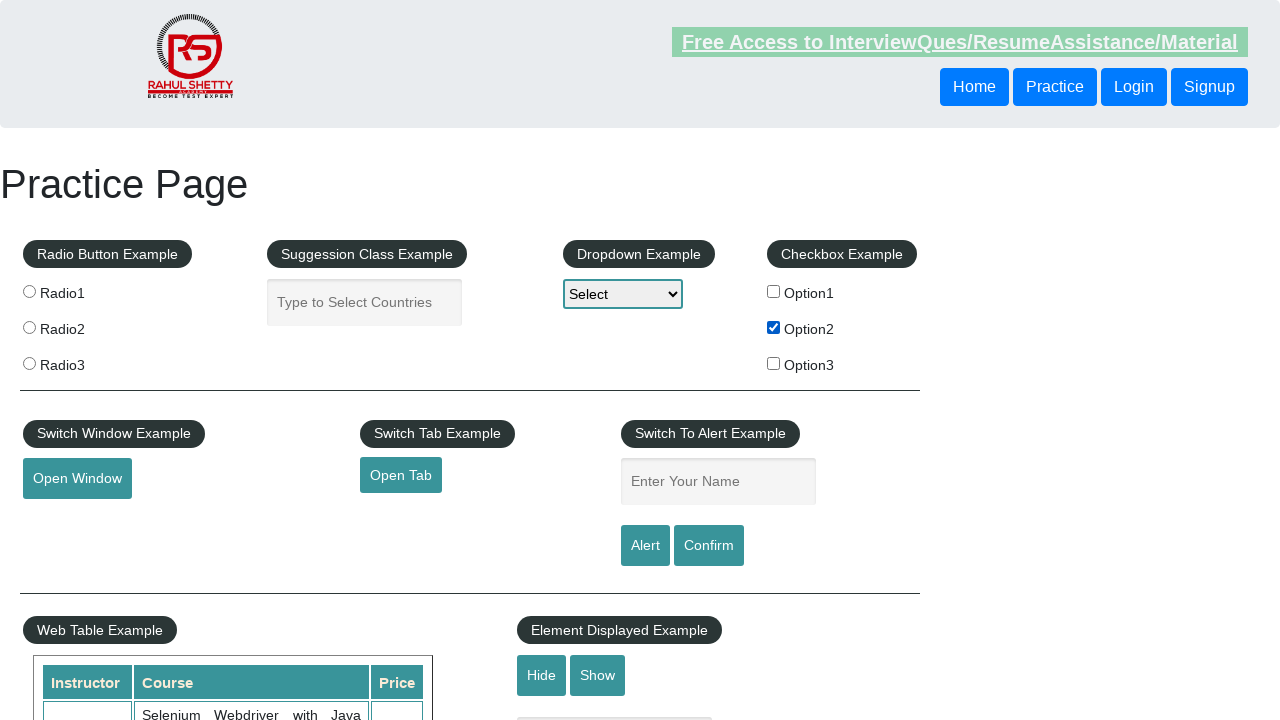

Verified second checkbox is checked
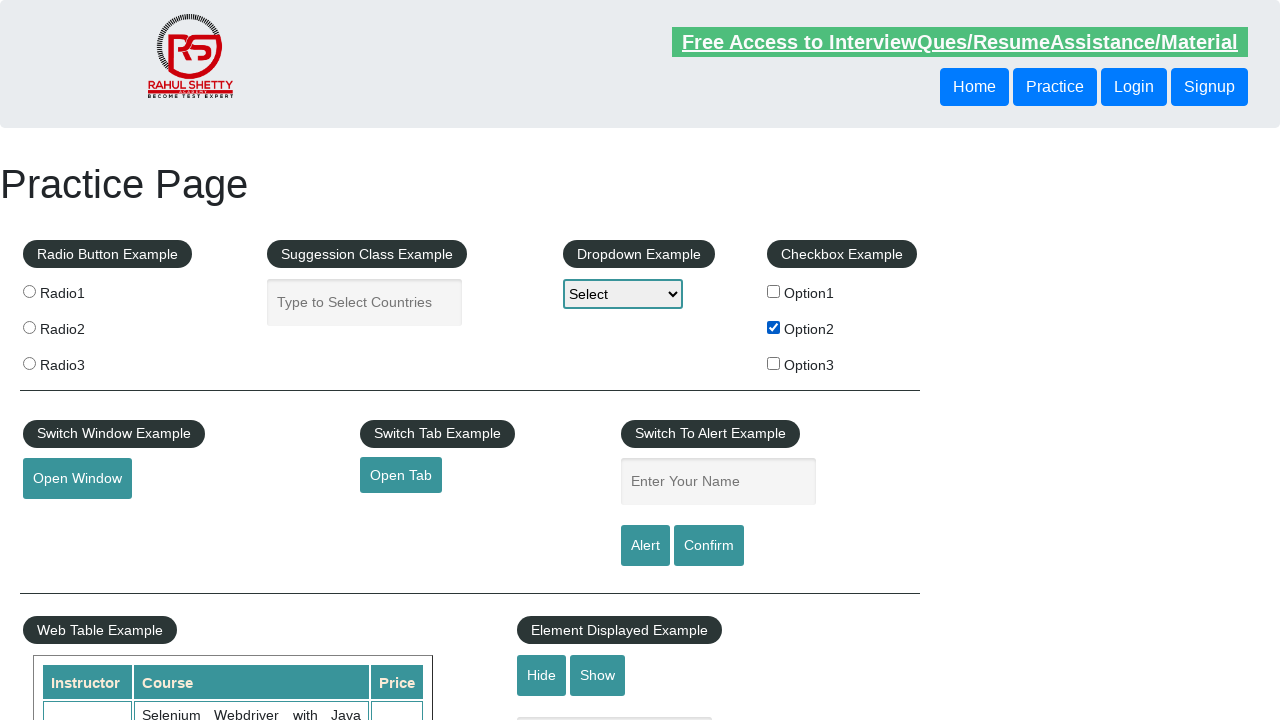

Verified third checkbox is unchecked
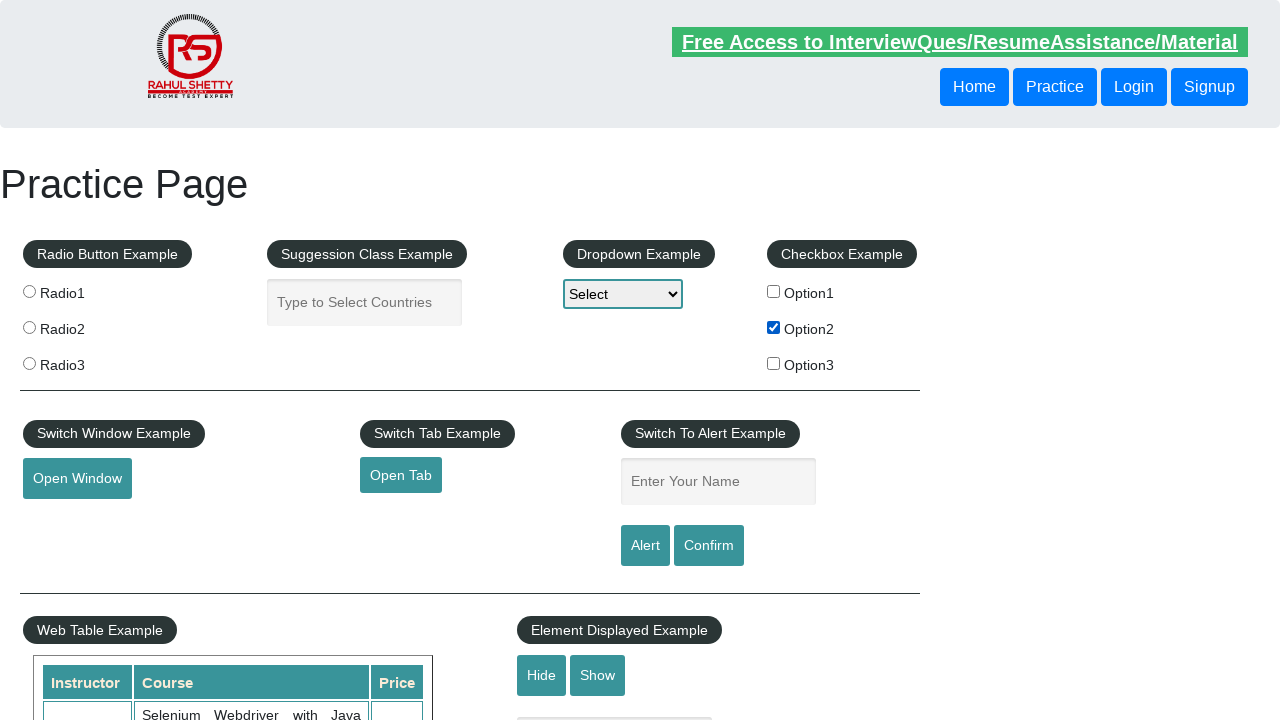

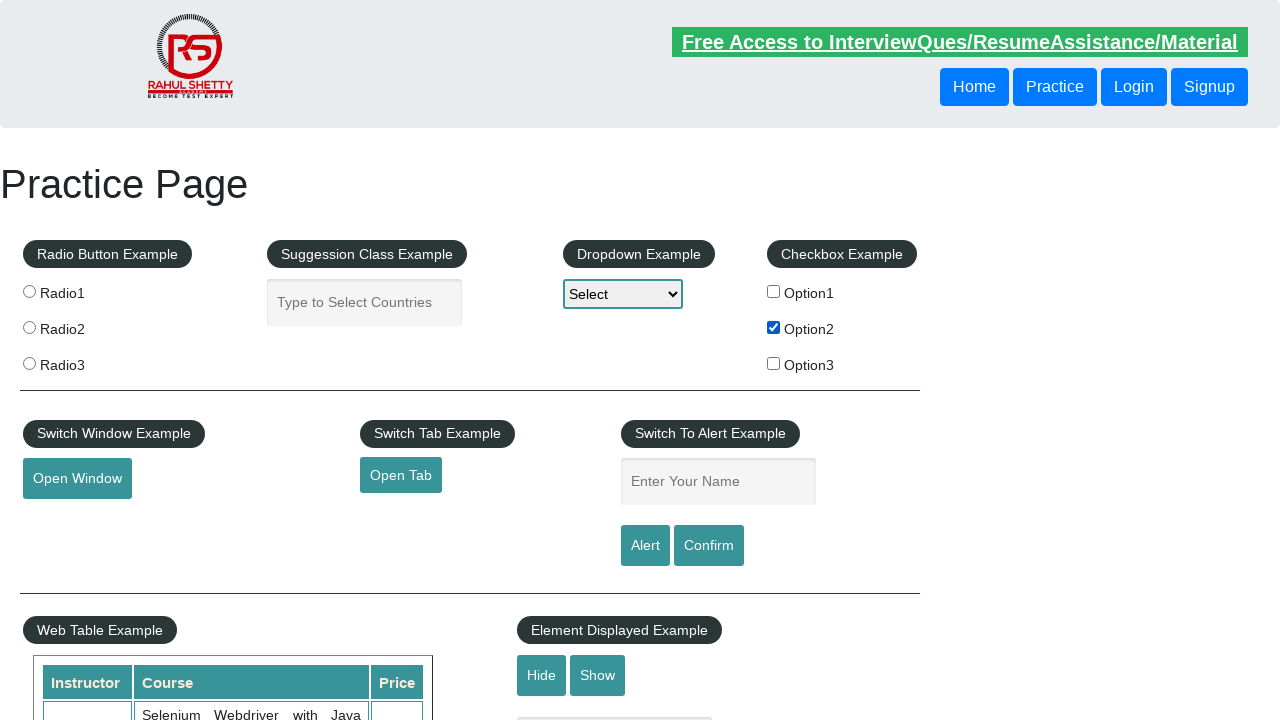